Tests the search functionality by searching for "Jeans" and submitting the search form

Starting URL: http://www.kohls.com/

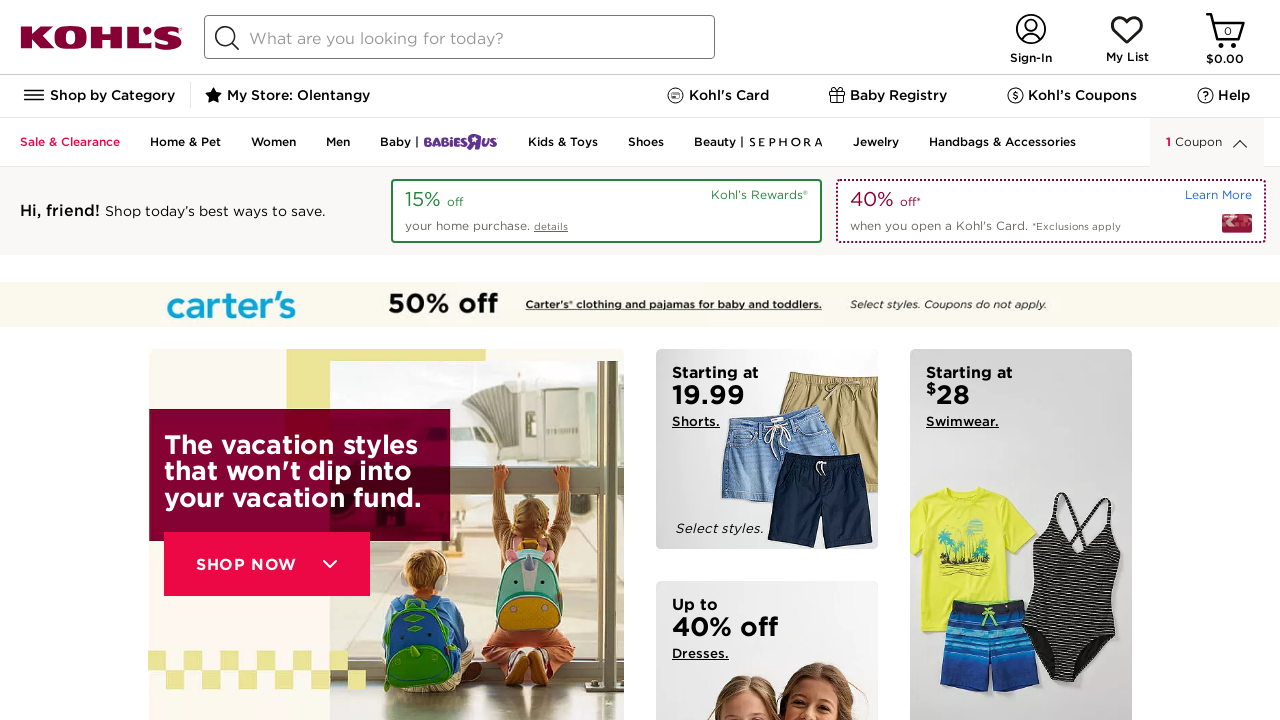

Filled search box with 'Jeans' on input#search
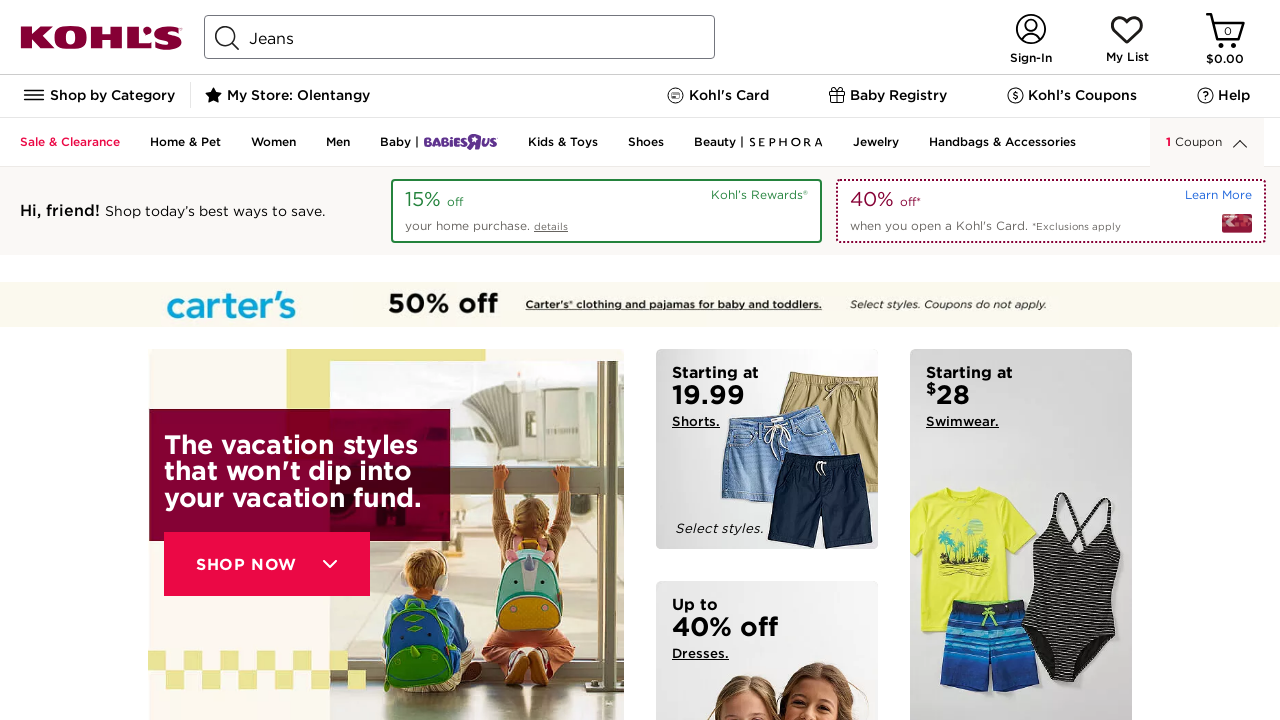

Clicked search submit button at (227, 38) on input[type='submit'][name='submit-search']
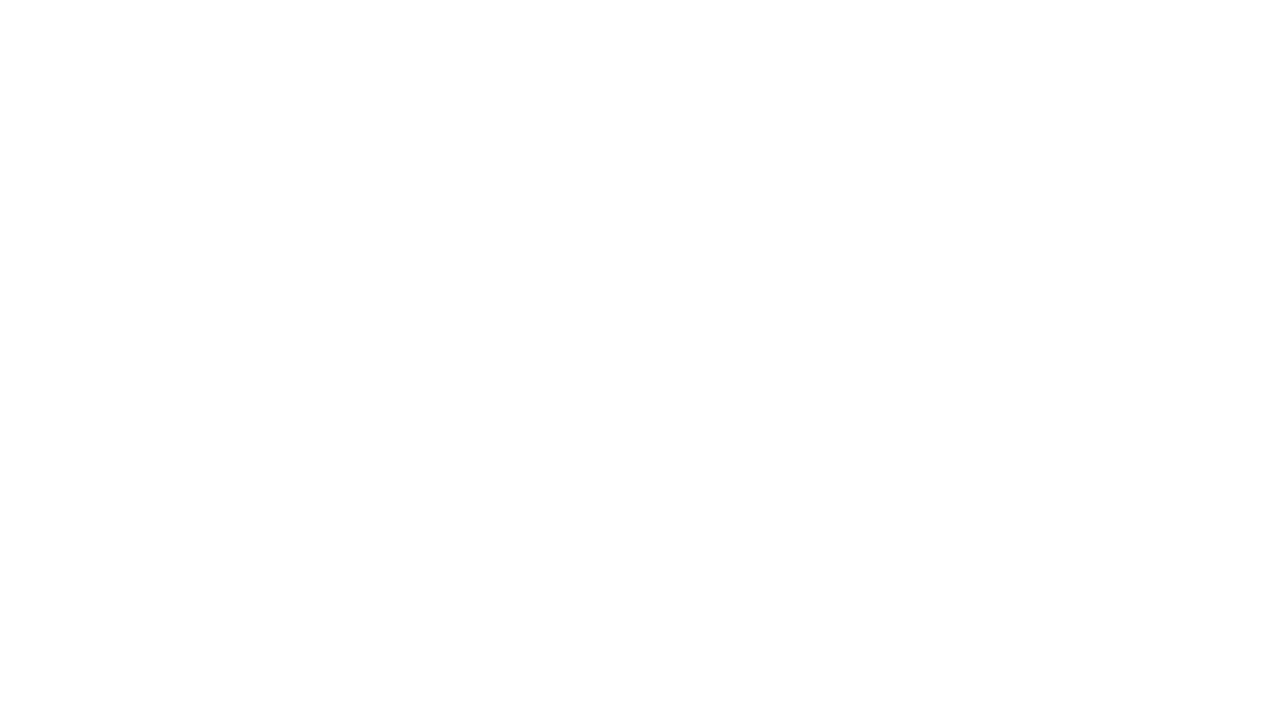

Search results page loaded (networkidle)
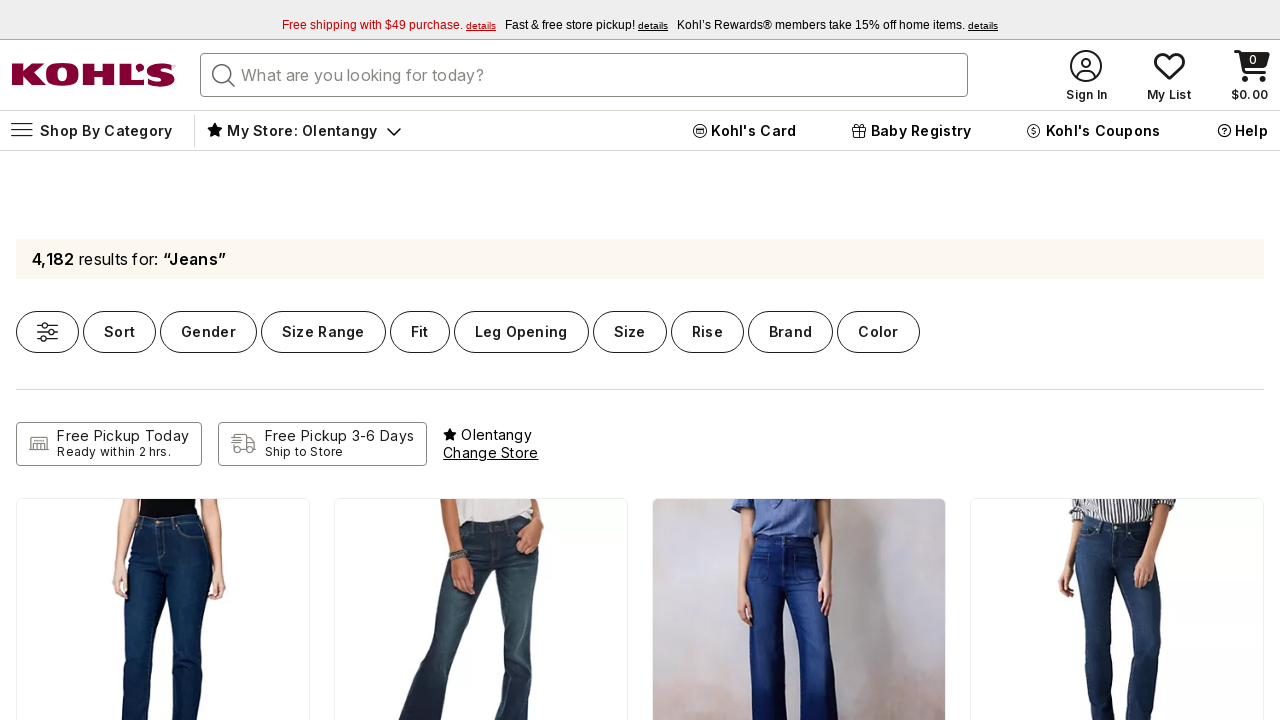

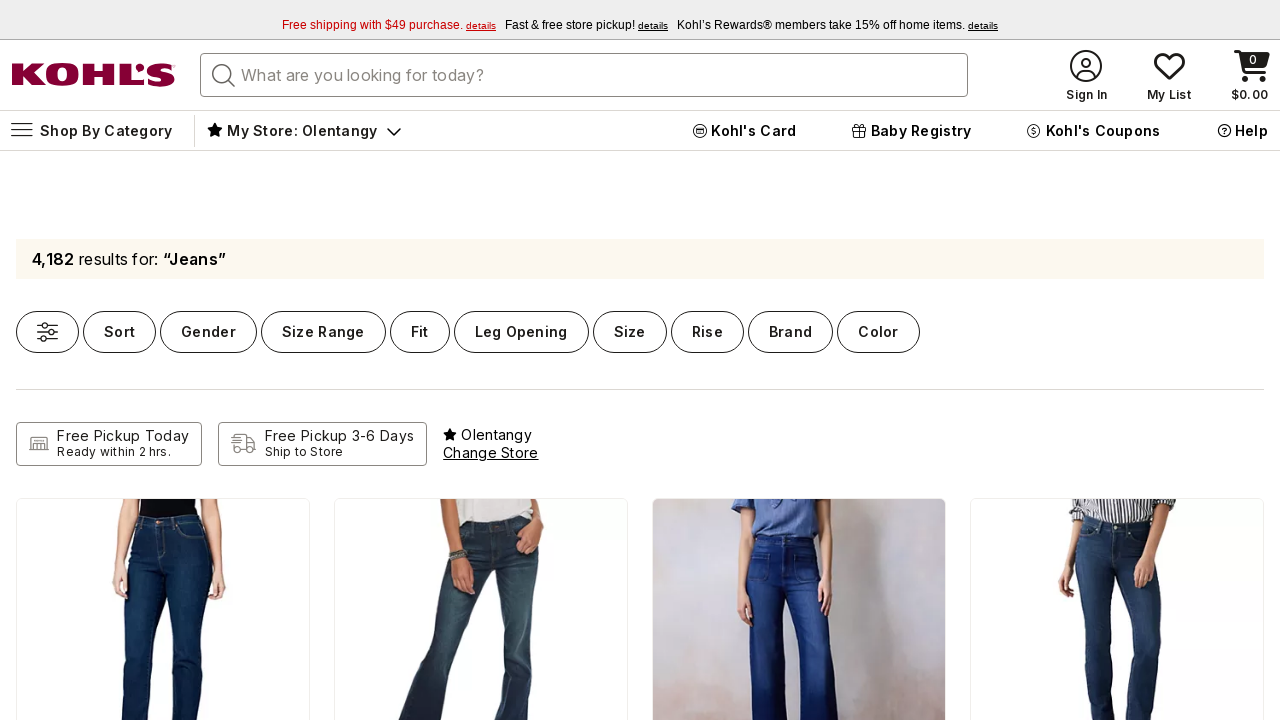